Opens the Calley Teams features page and sets the viewport to a specific desktop resolution (1366x768) to verify the page loads correctly at that screen size.

Starting URL: https://www.getcalley.com/calley-teams-features/

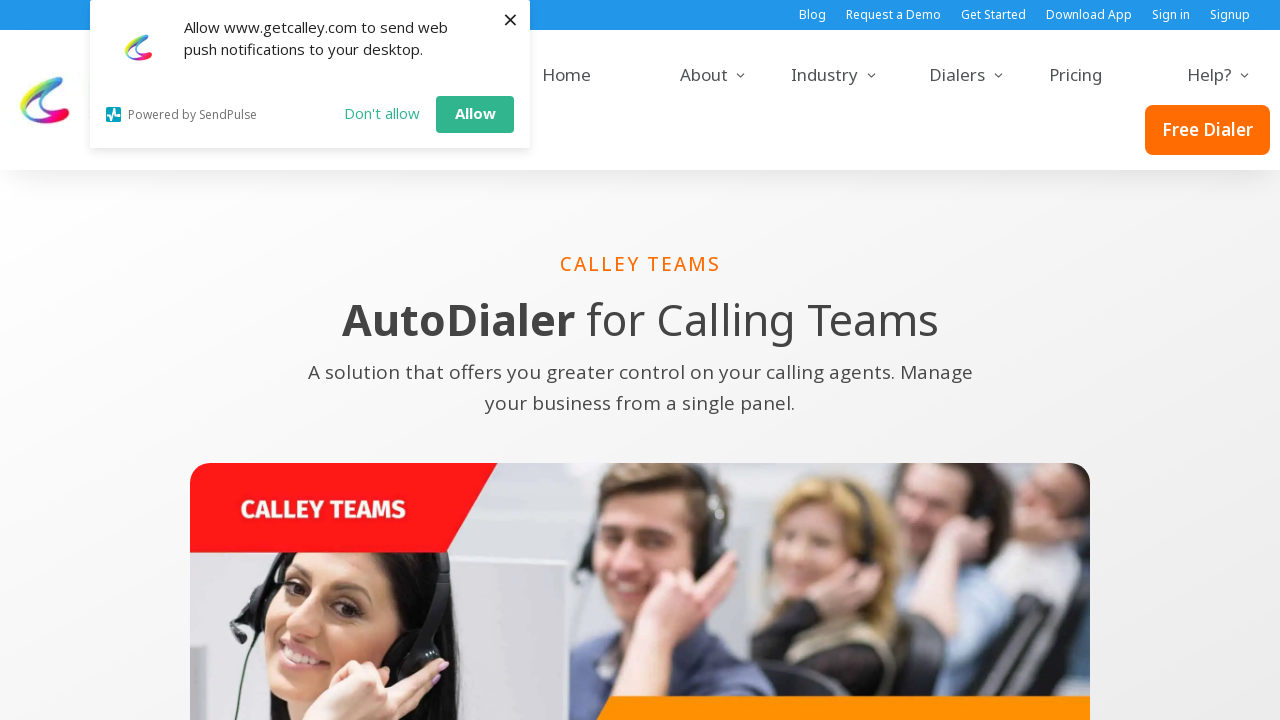

Set viewport size to 1366x768 desktop resolution
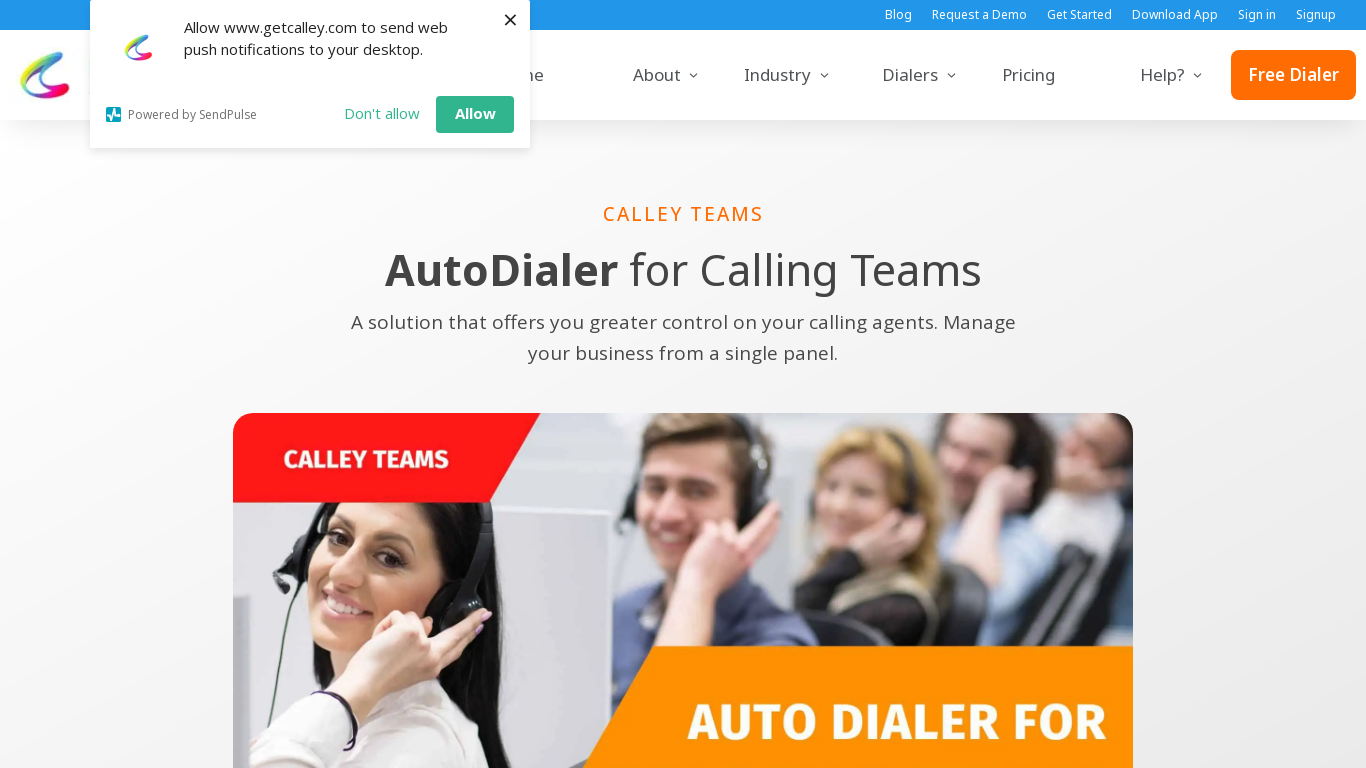

Calley Teams features page loaded with networkidle state
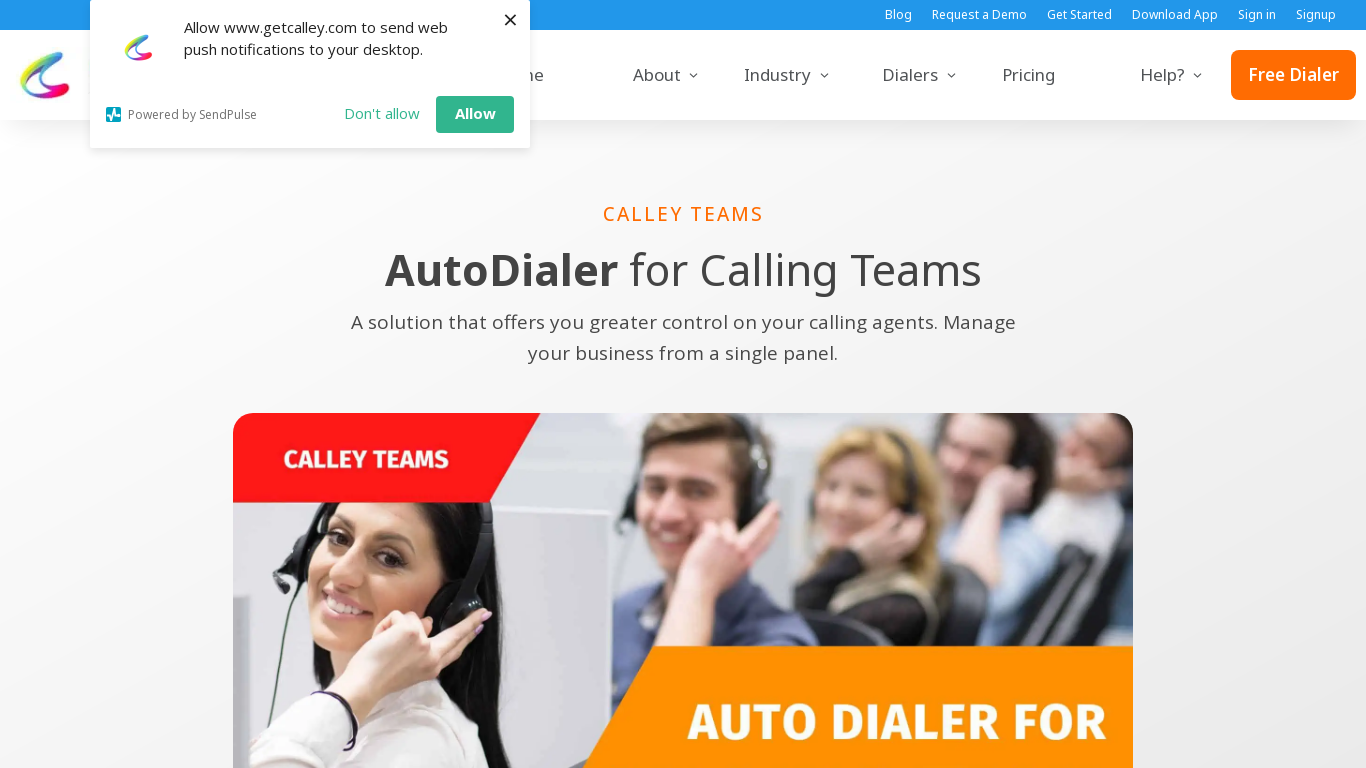

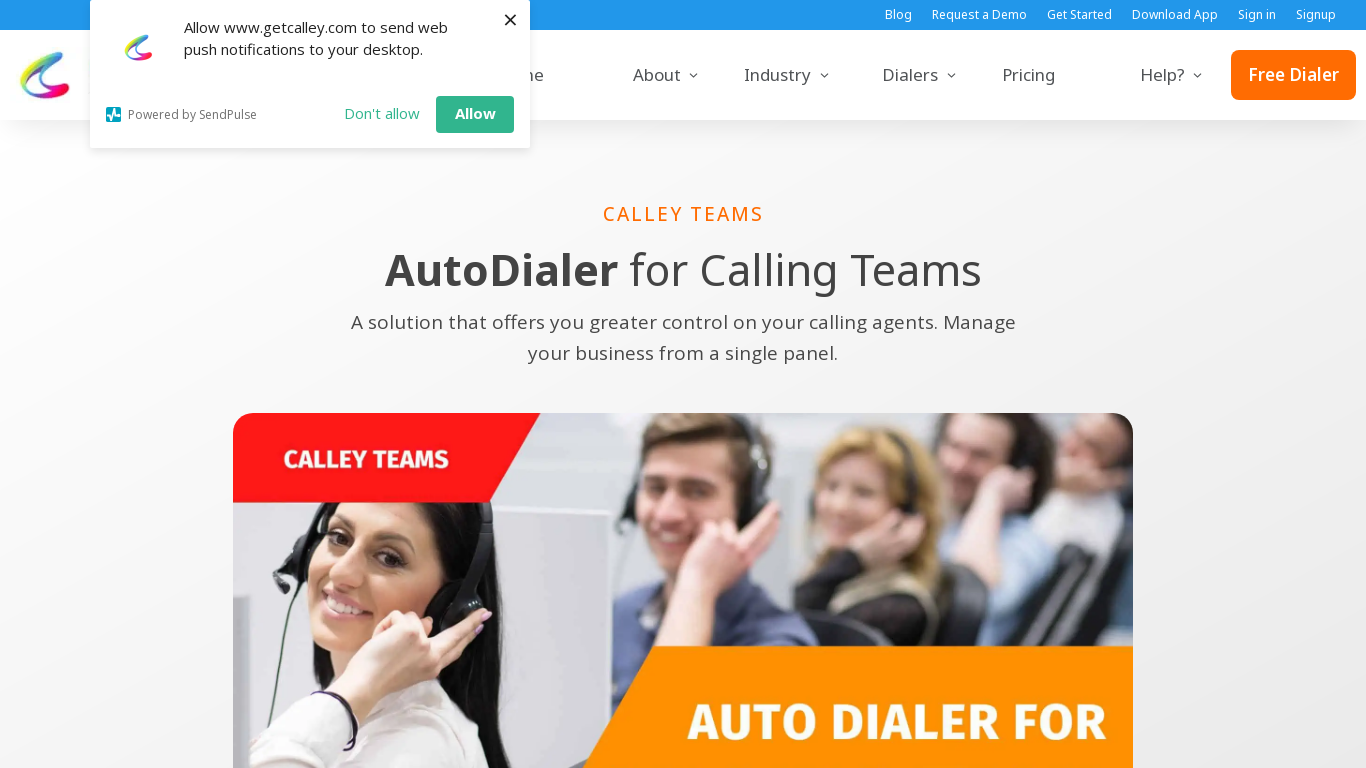